Tests flight reservation flow by selecting departure and arrival cities, choosing a flight, and filling in passenger and payment details to complete the booking.

Starting URL: https://blazedemo.com/

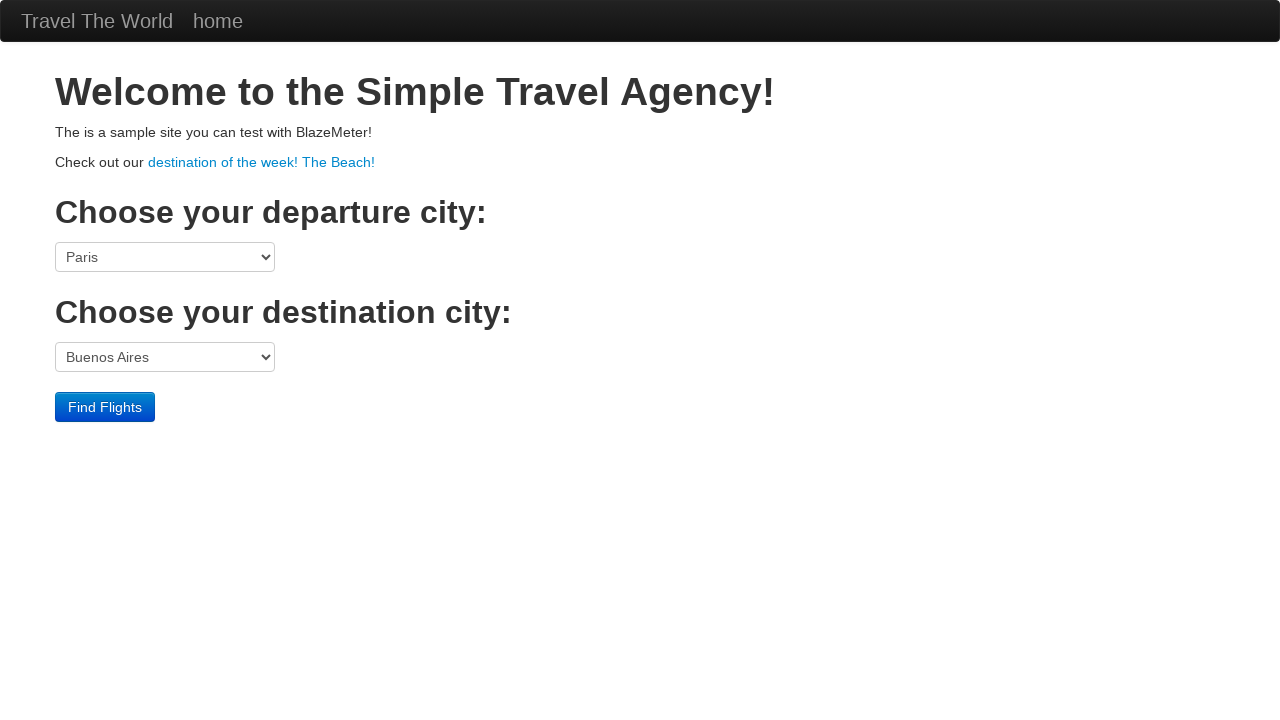

Navigated to BlazeDemo flight booking website
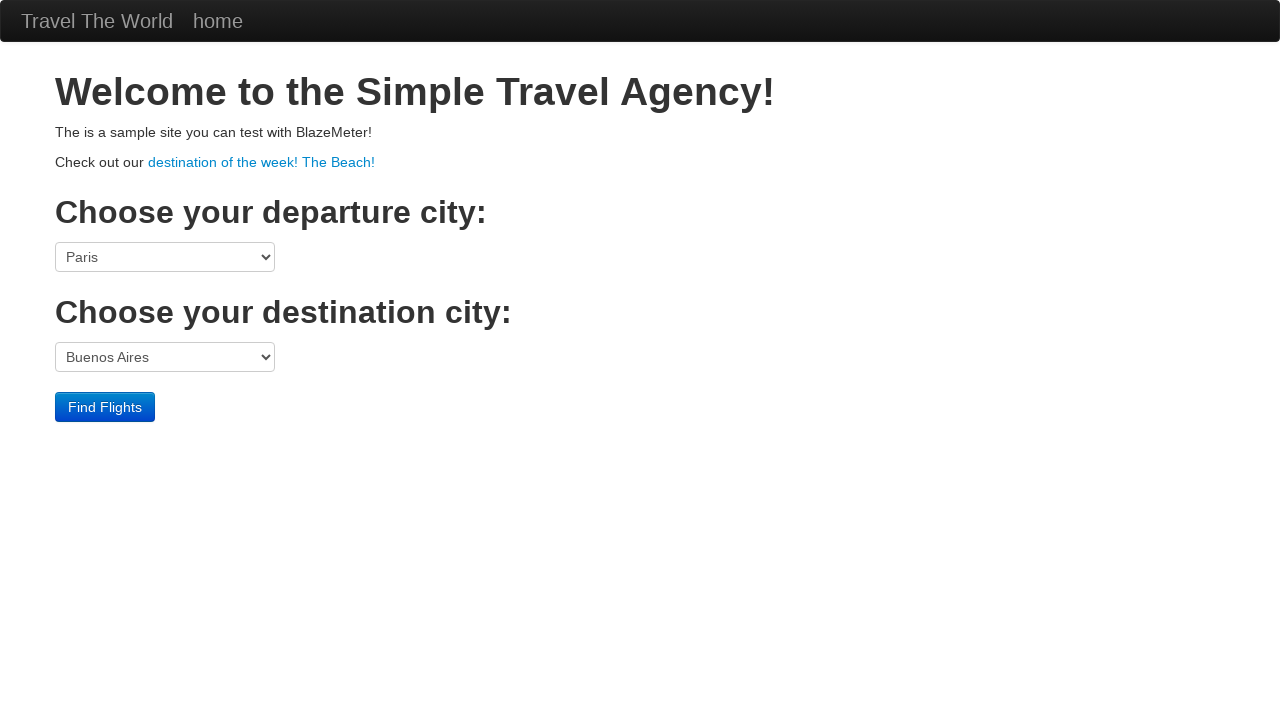

Selected São Paolo as departure city on select[name='fromPort']
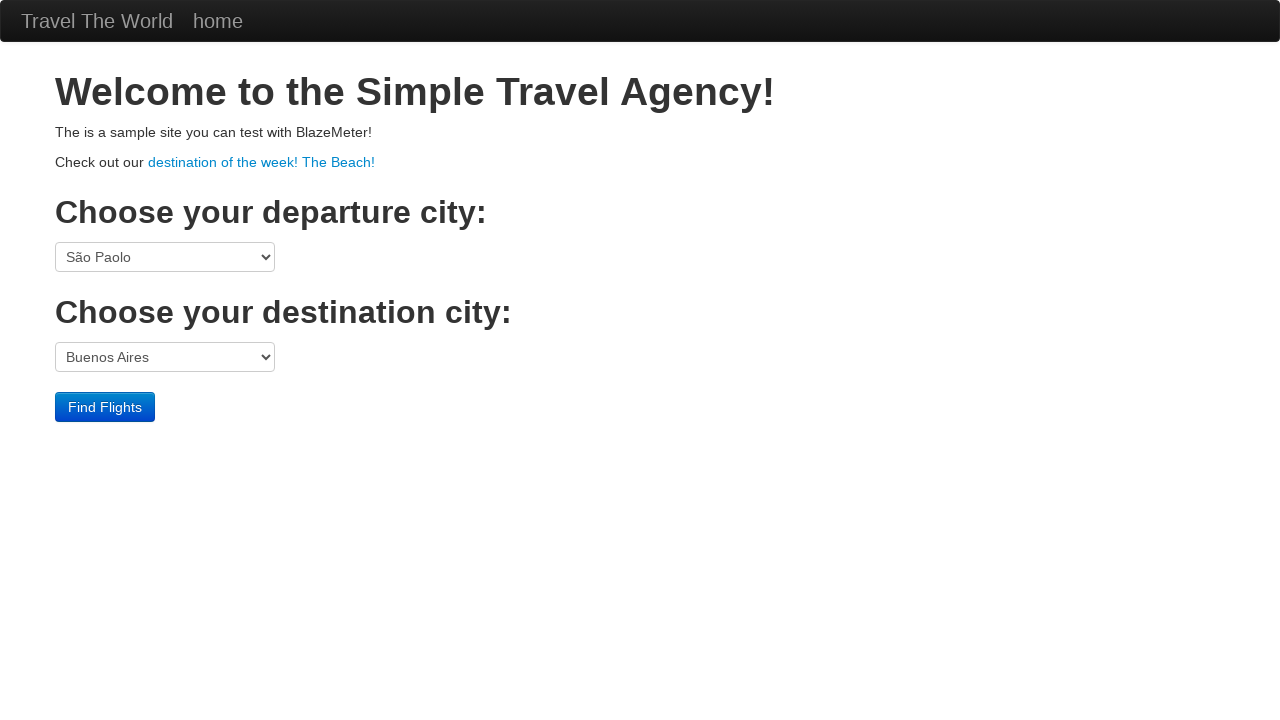

Selected Dublin as arrival city on select[name='toPort']
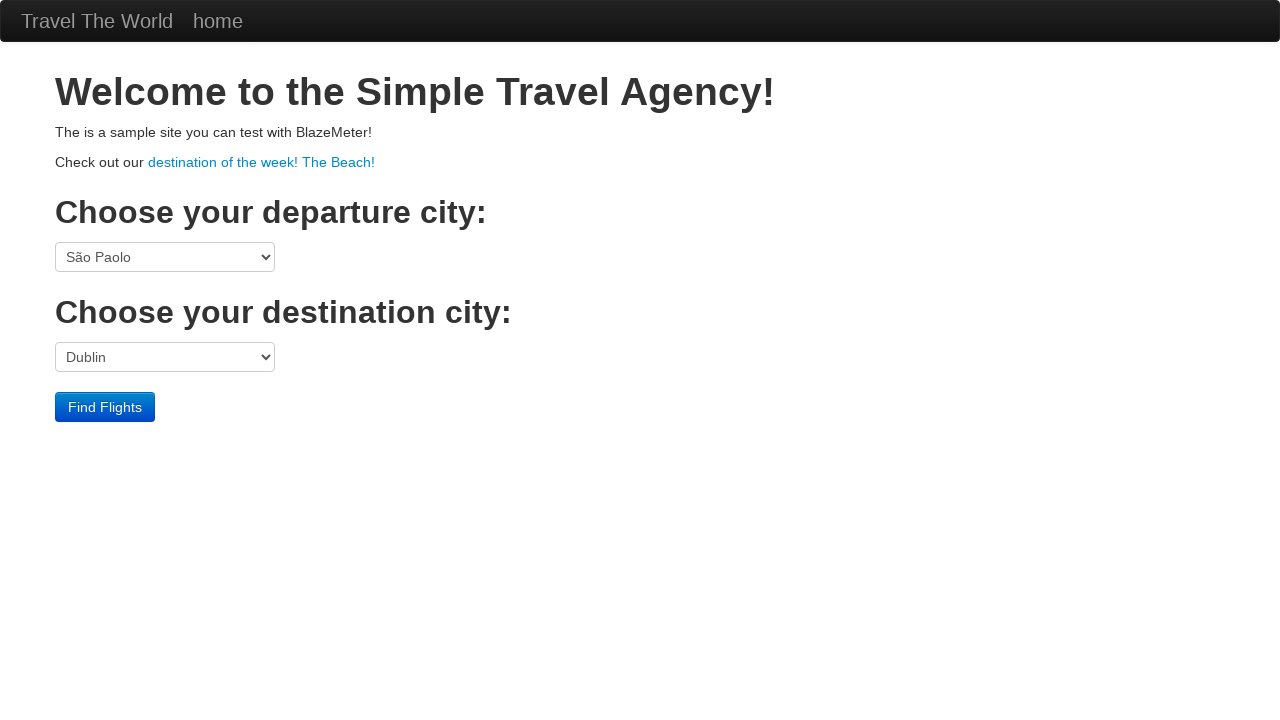

Clicked Find Flights button at (105, 407) on .btn-primary
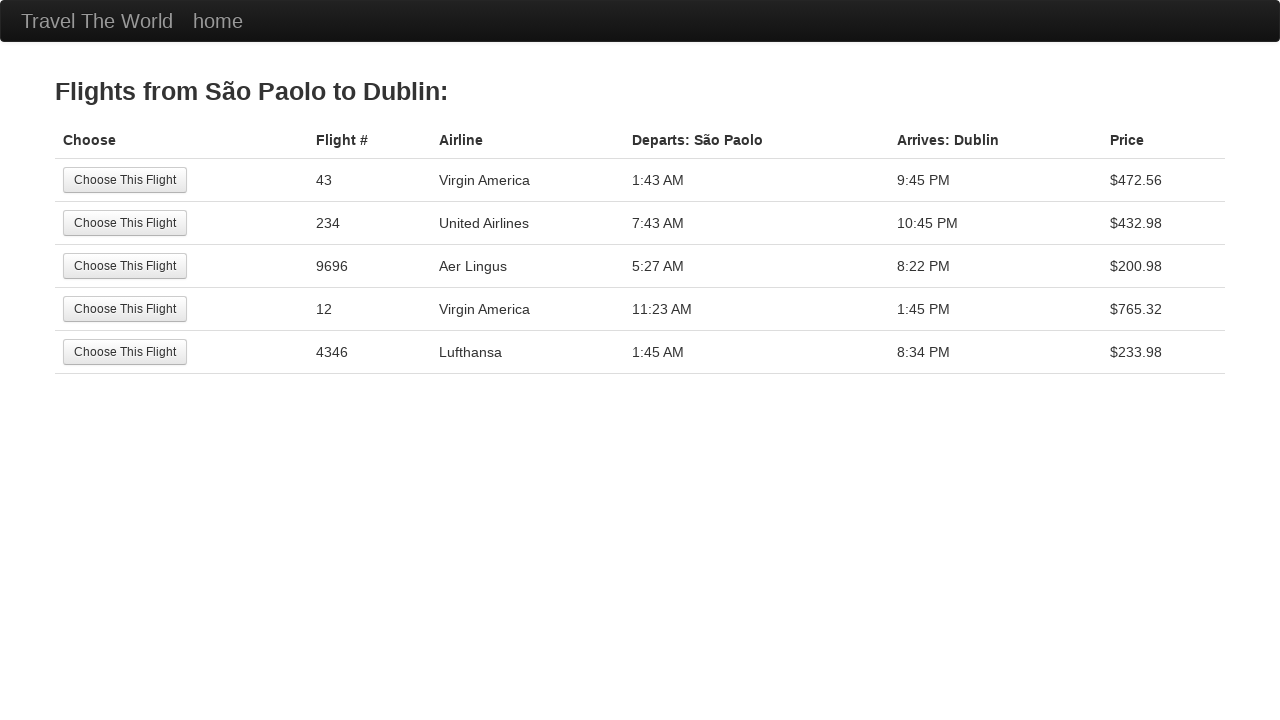

Selected a flight from the list (4th row) at (125, 309) on tr:nth-child(4) .btn
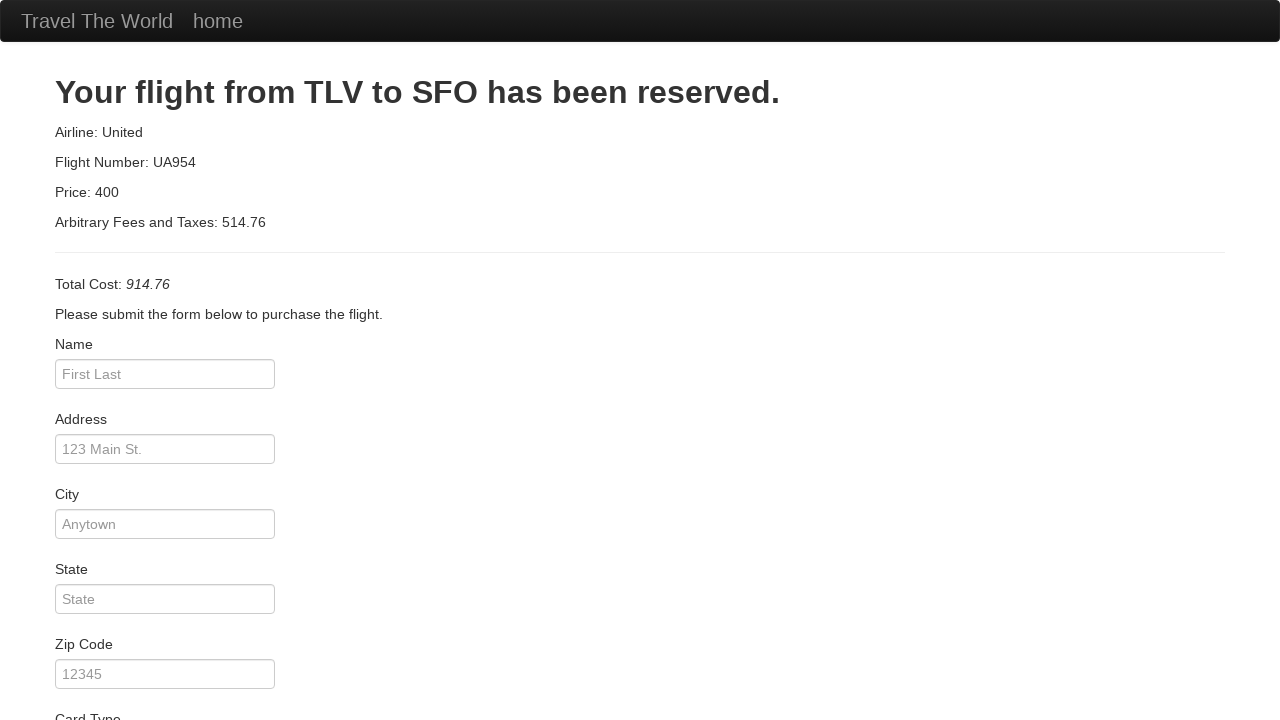

Filled passenger name: Hugo Castro on #inputName
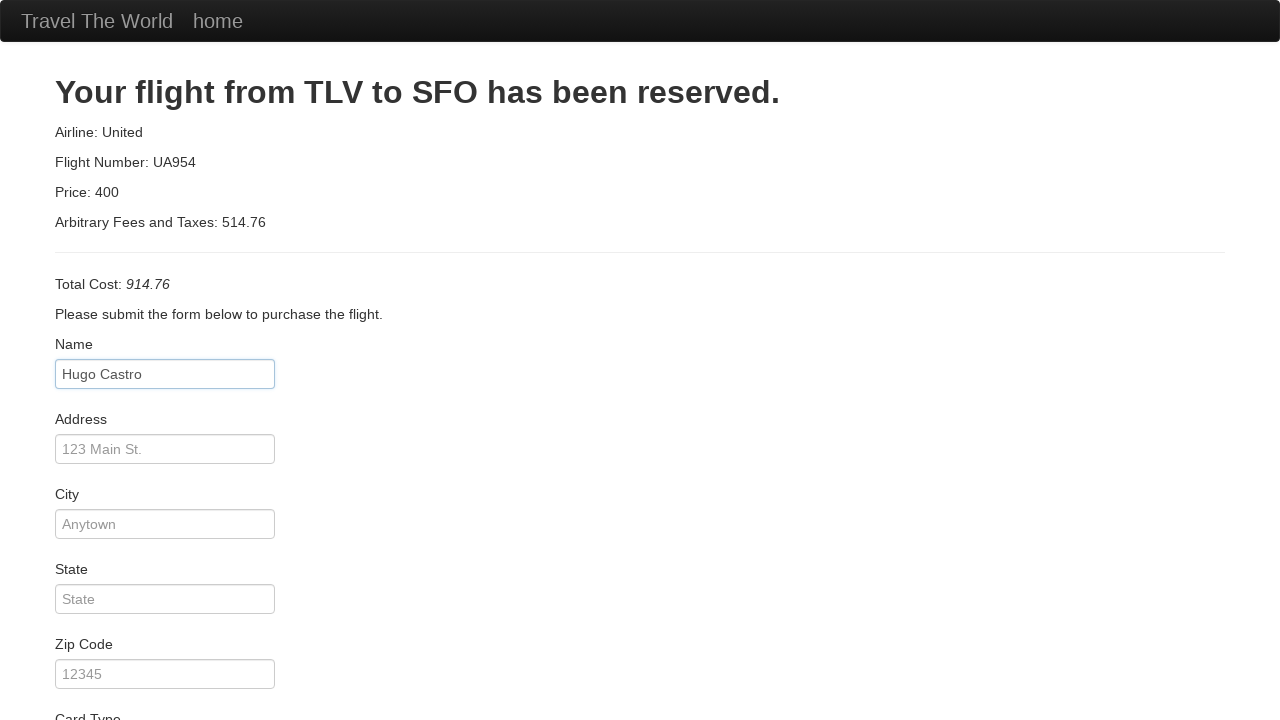

Filled address: 123 Rua X on #address
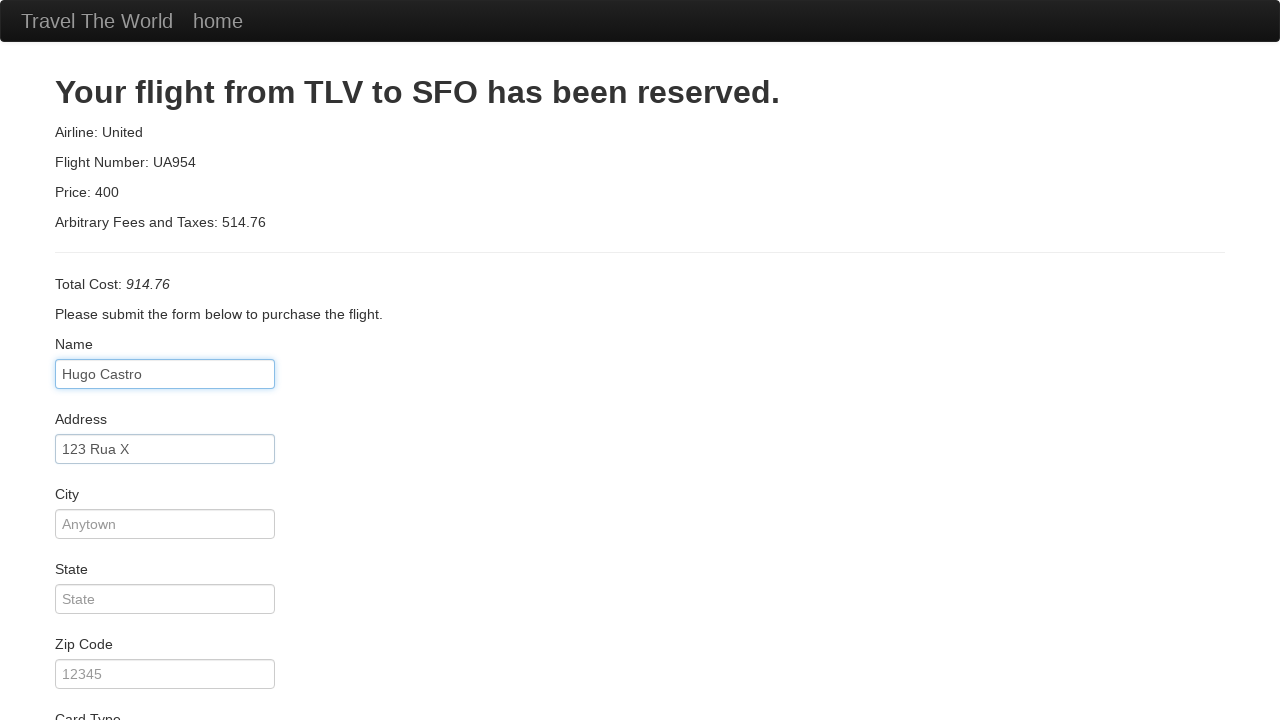

Filled city: Cidade on #city
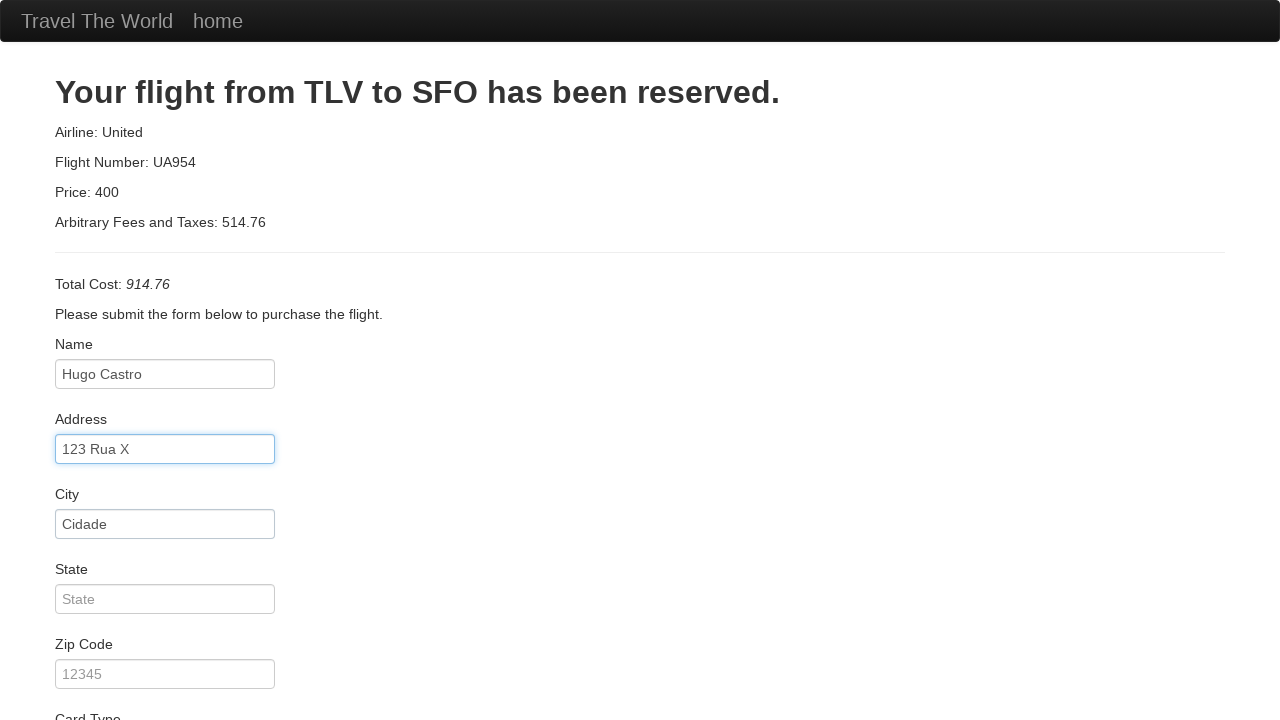

Filled state: Estado on #state
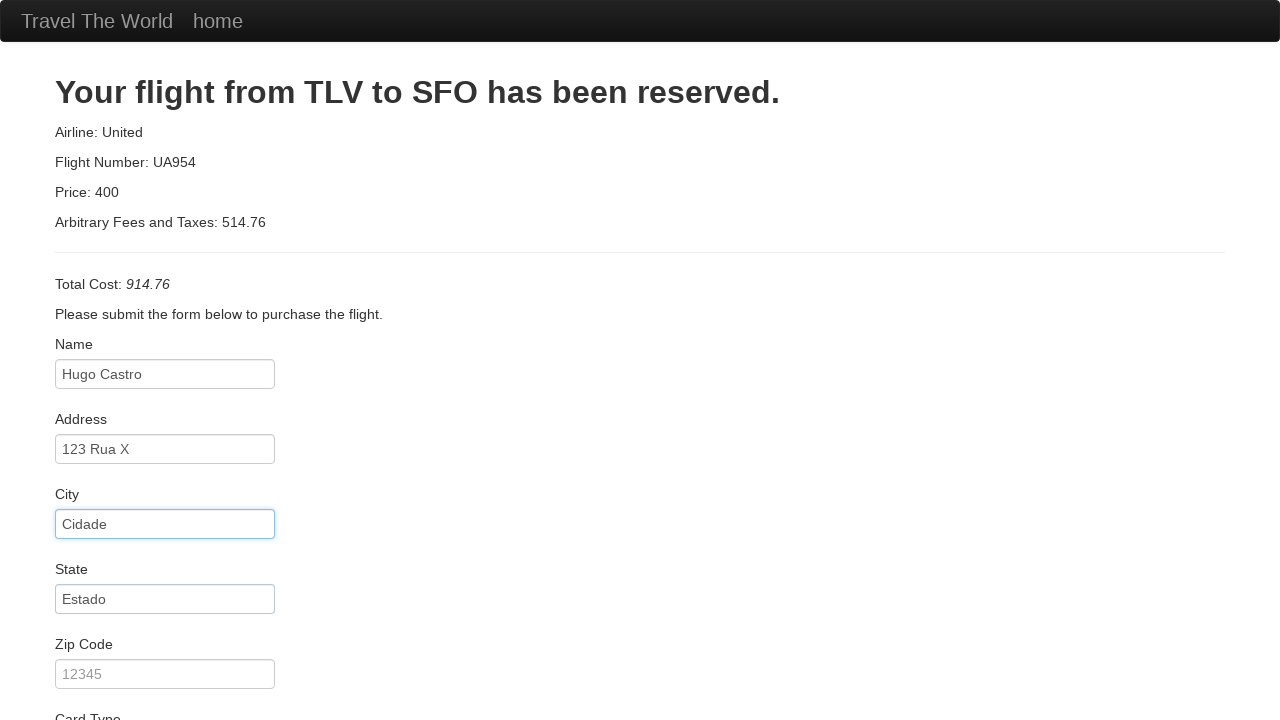

Filled zip code: 4500-500 on #zipCode
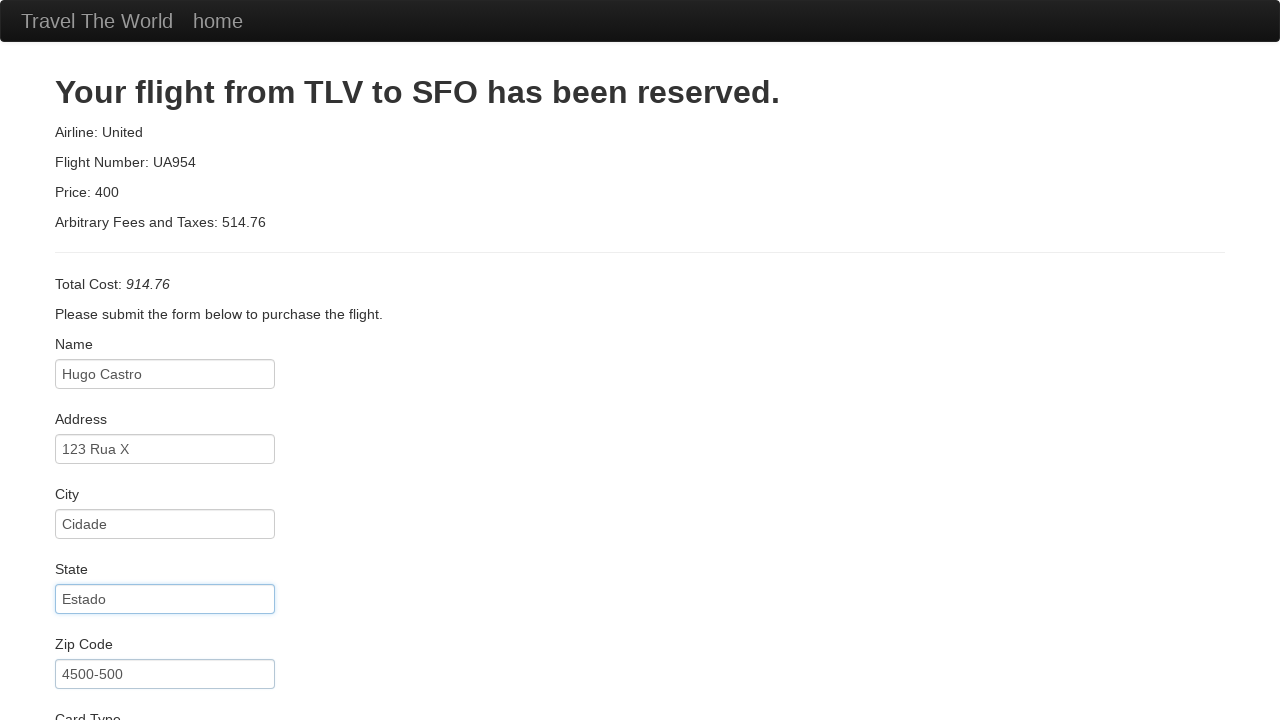

Selected American Express as card type on #cardType
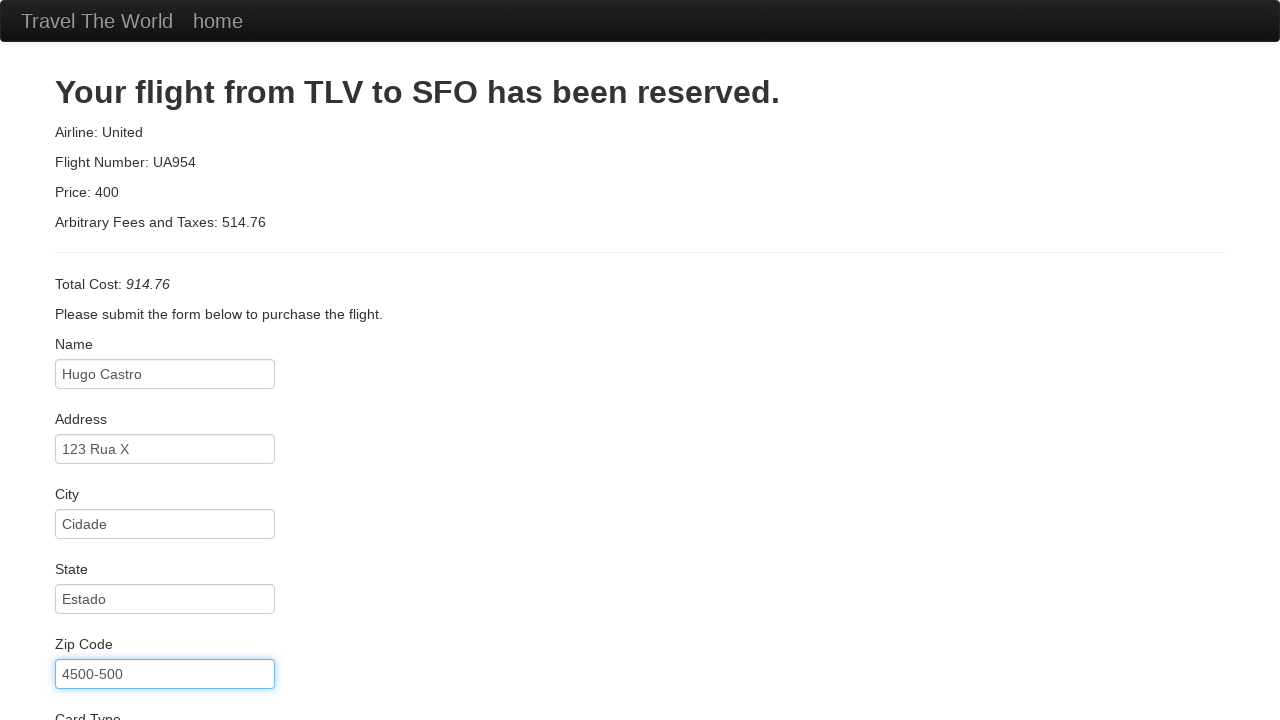

Filled credit card number: 100000000 on #creditCardNumber
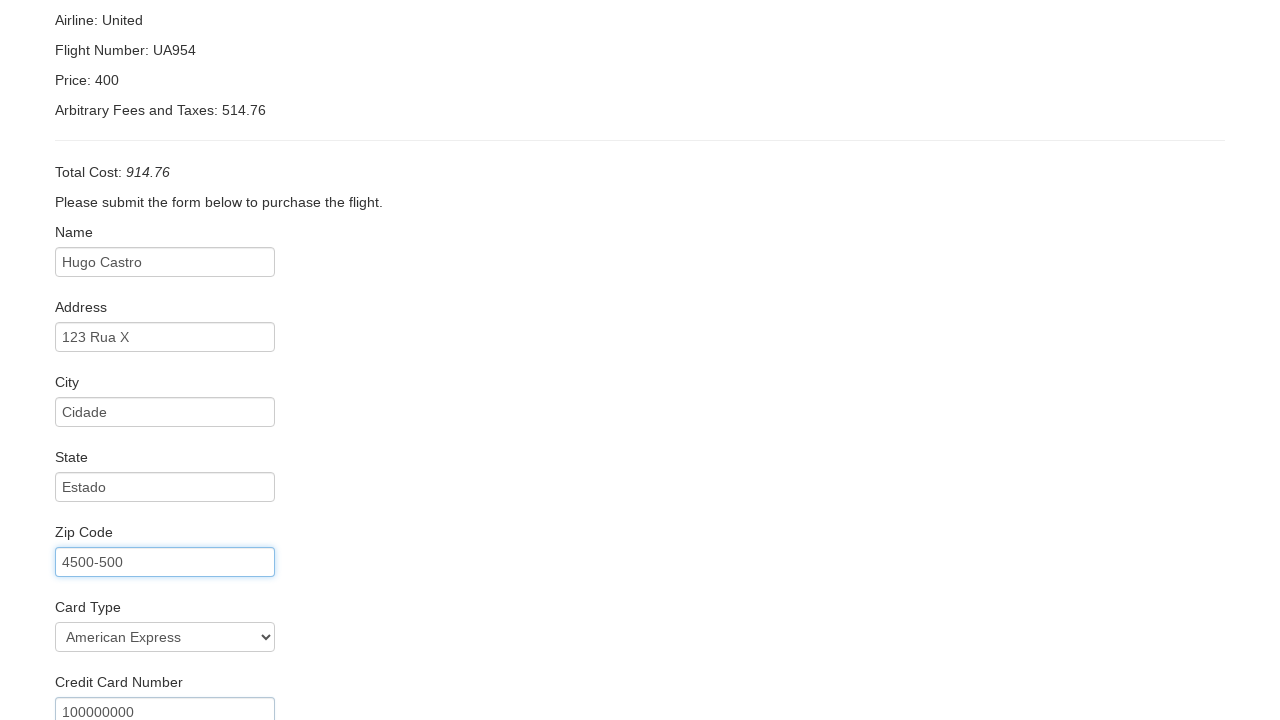

Filled credit card expiry month: 10 on #creditCardMonth
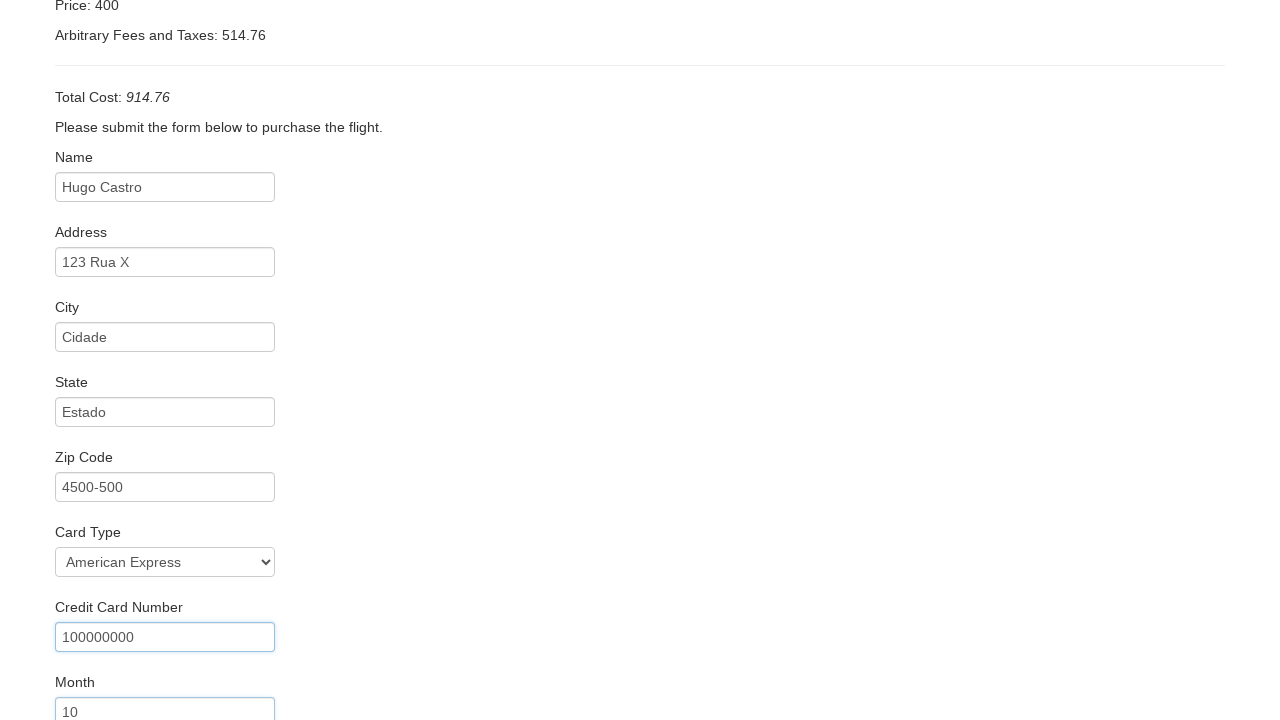

Filled credit card expiry year: 2025 on #creditCardYear
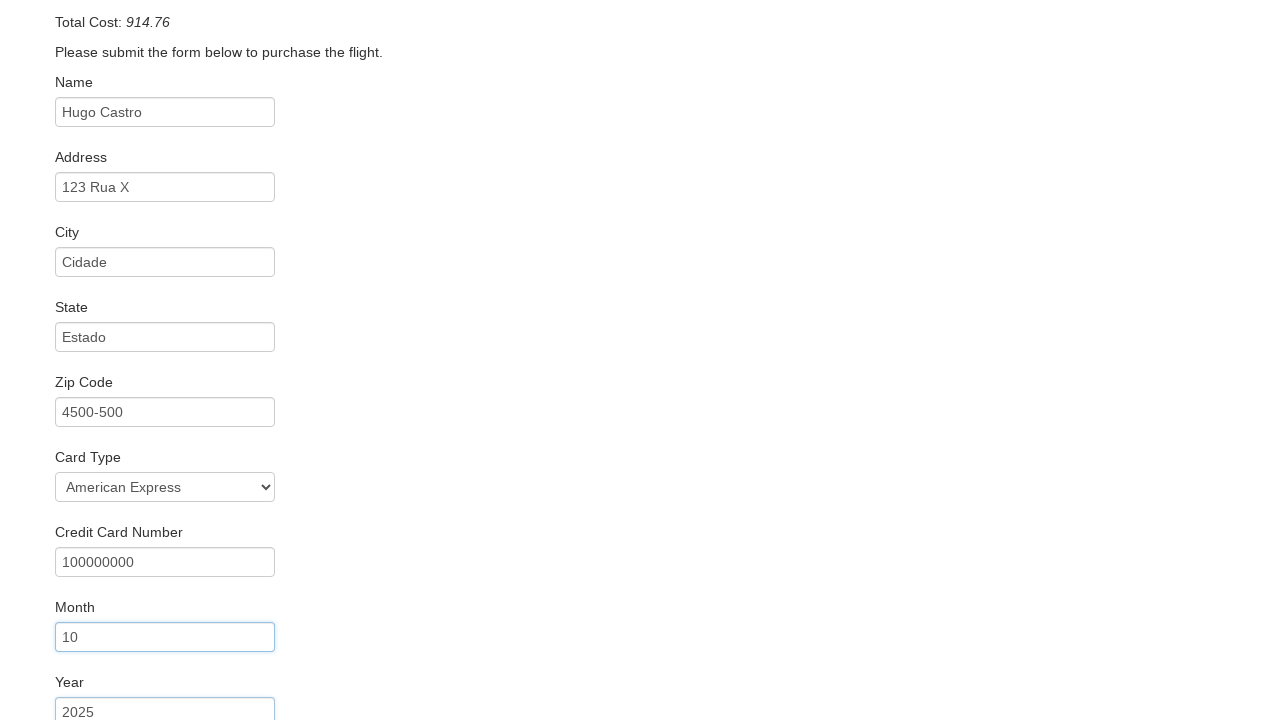

Filled name on card: Hugo Castro on #nameOnCard
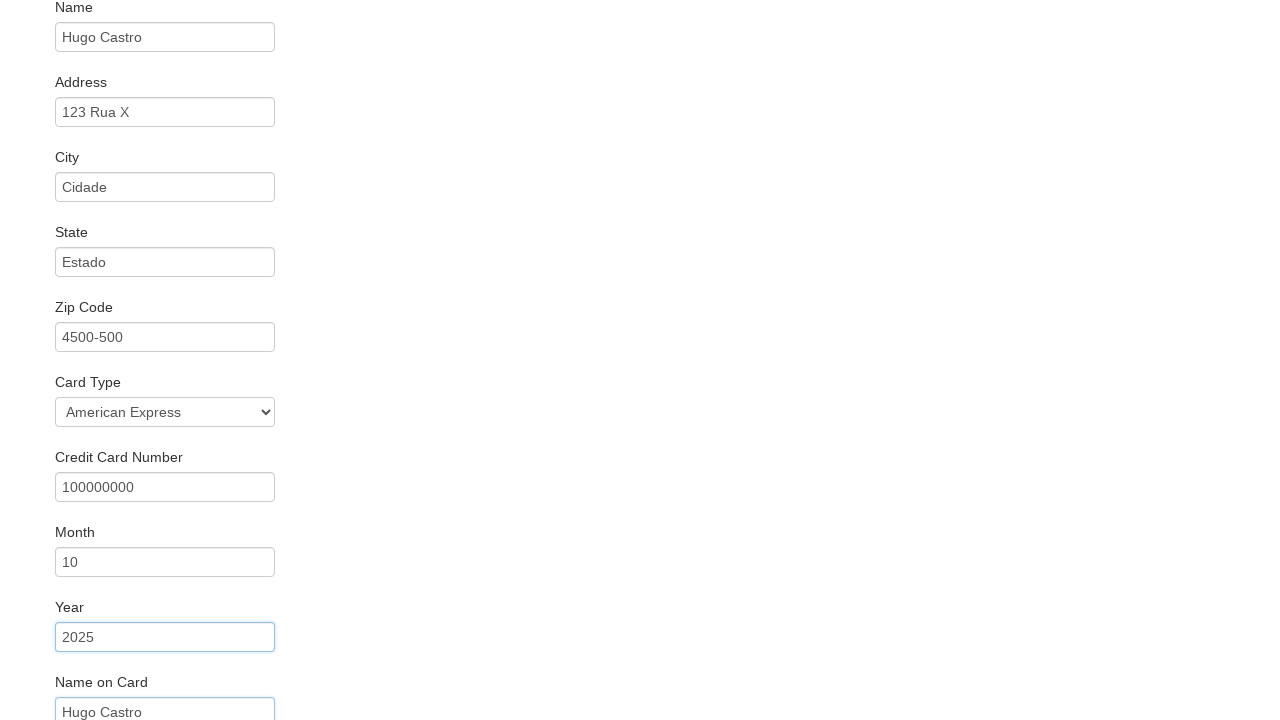

Checked Remember Me checkbox at (62, 656) on #rememberMe
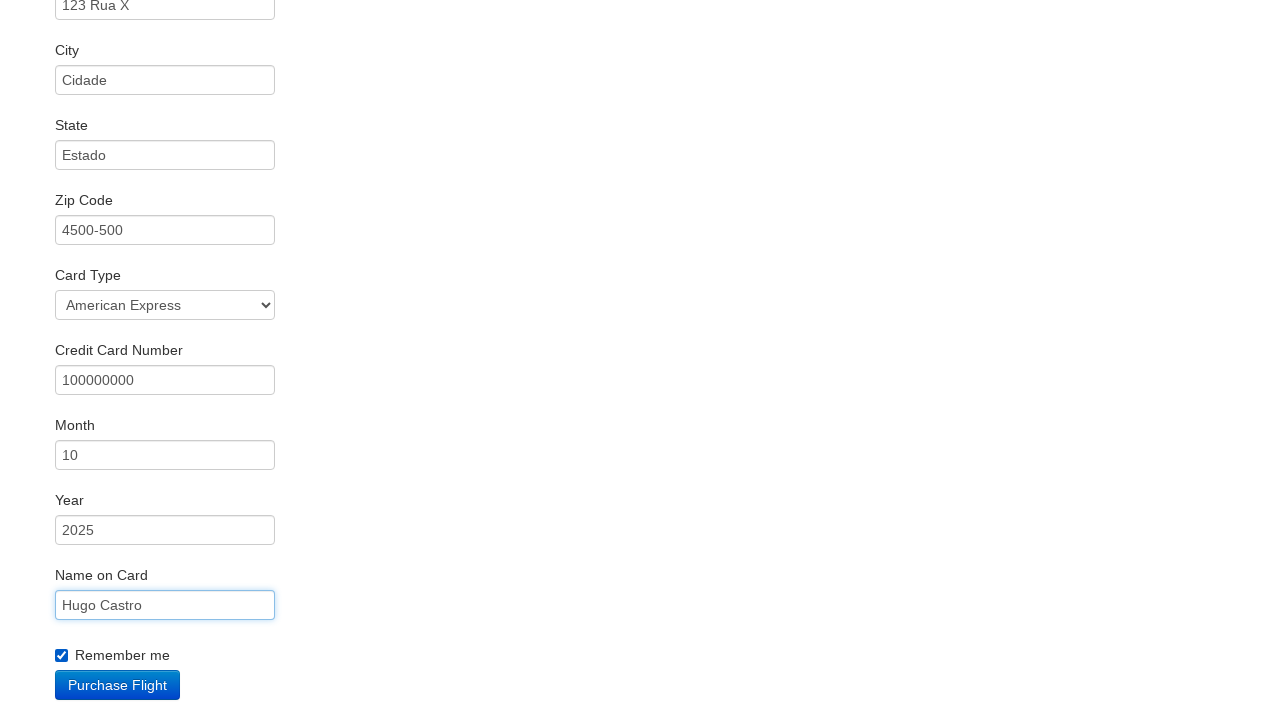

Clicked Purchase Flight button to complete booking at (118, 685) on .btn-primary
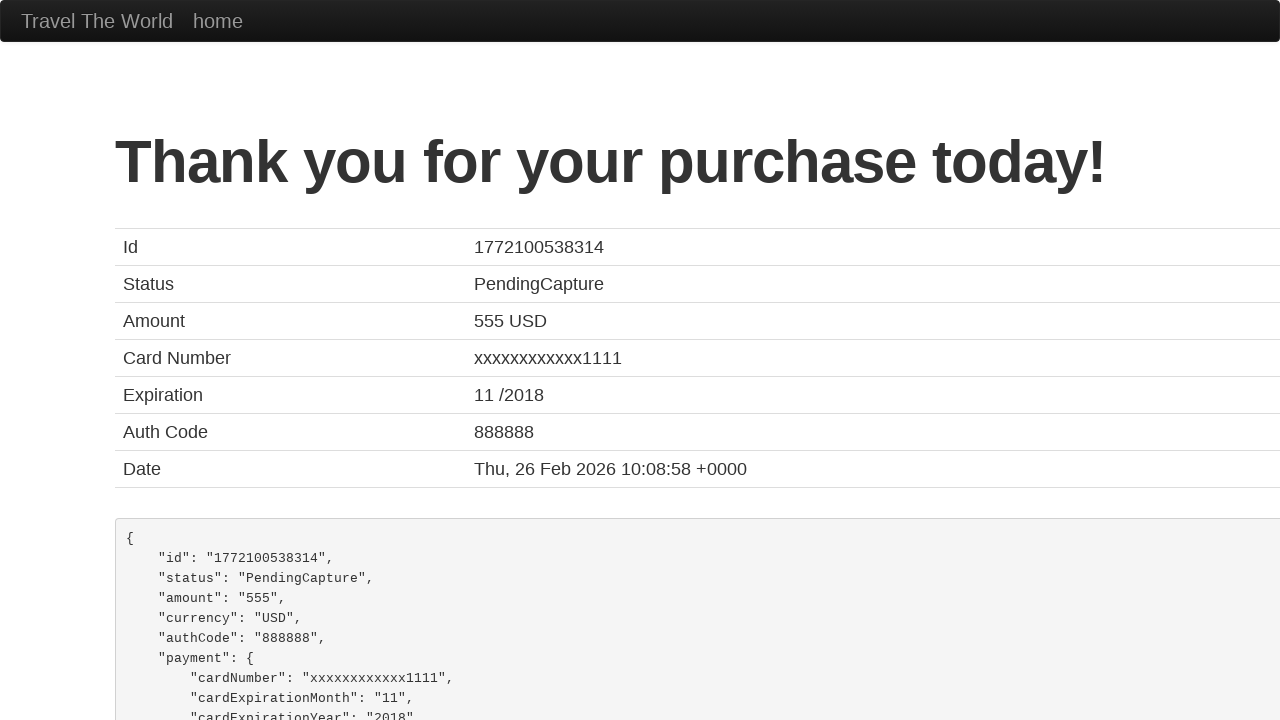

Flight reservation completed and confirmation page displayed
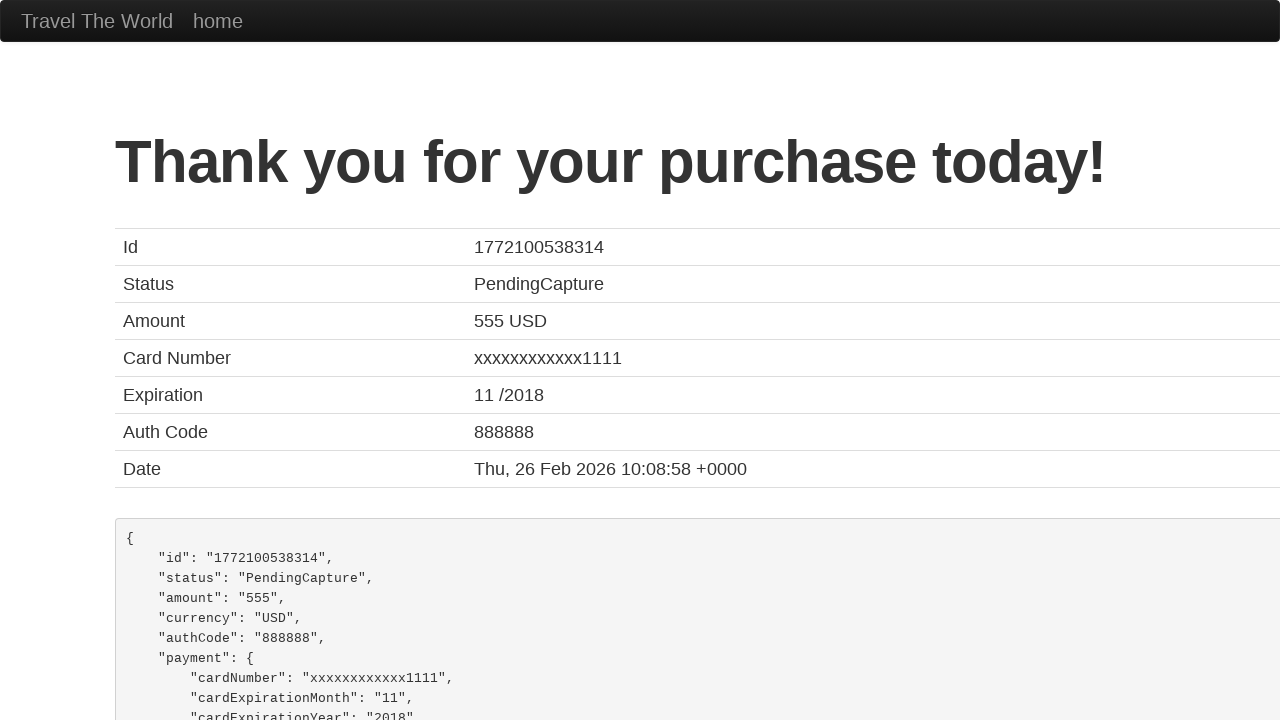

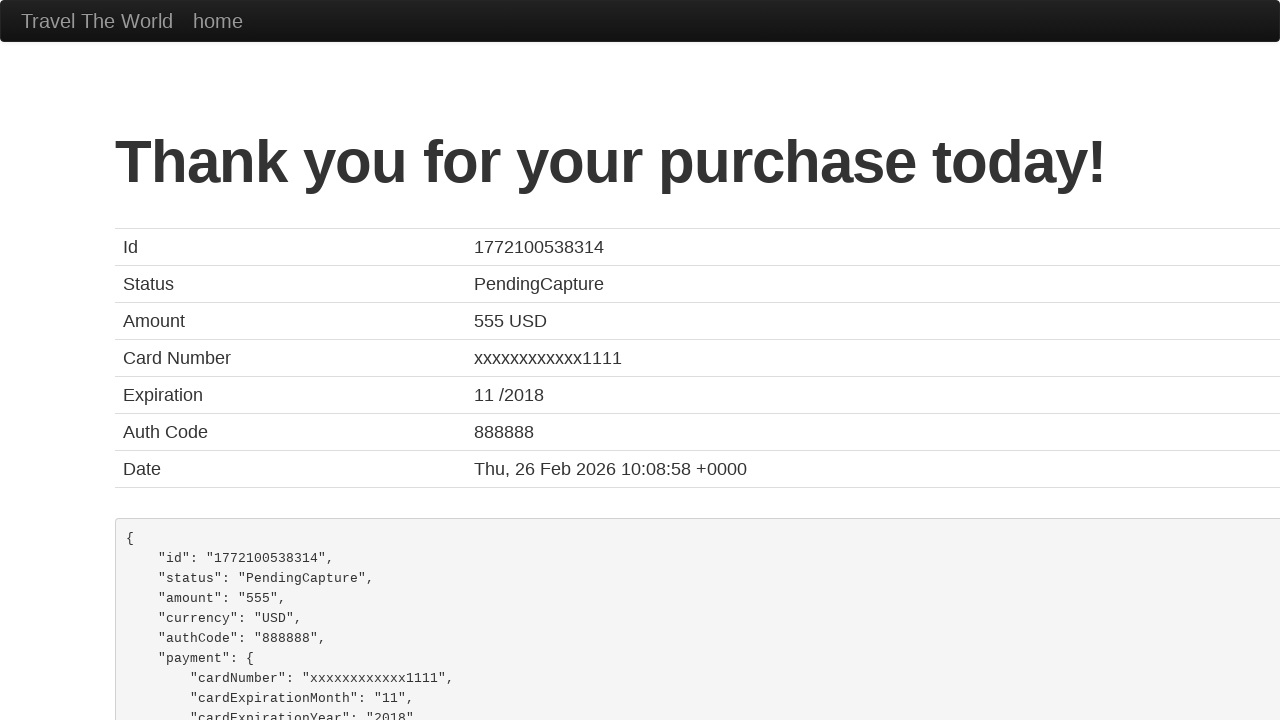